Tests form field interaction by checking if username field is empty, then either filling it directly or clearing and refilling it based on its current state

Starting URL: https://demo.vtiger.com/vtigercrm/index.php

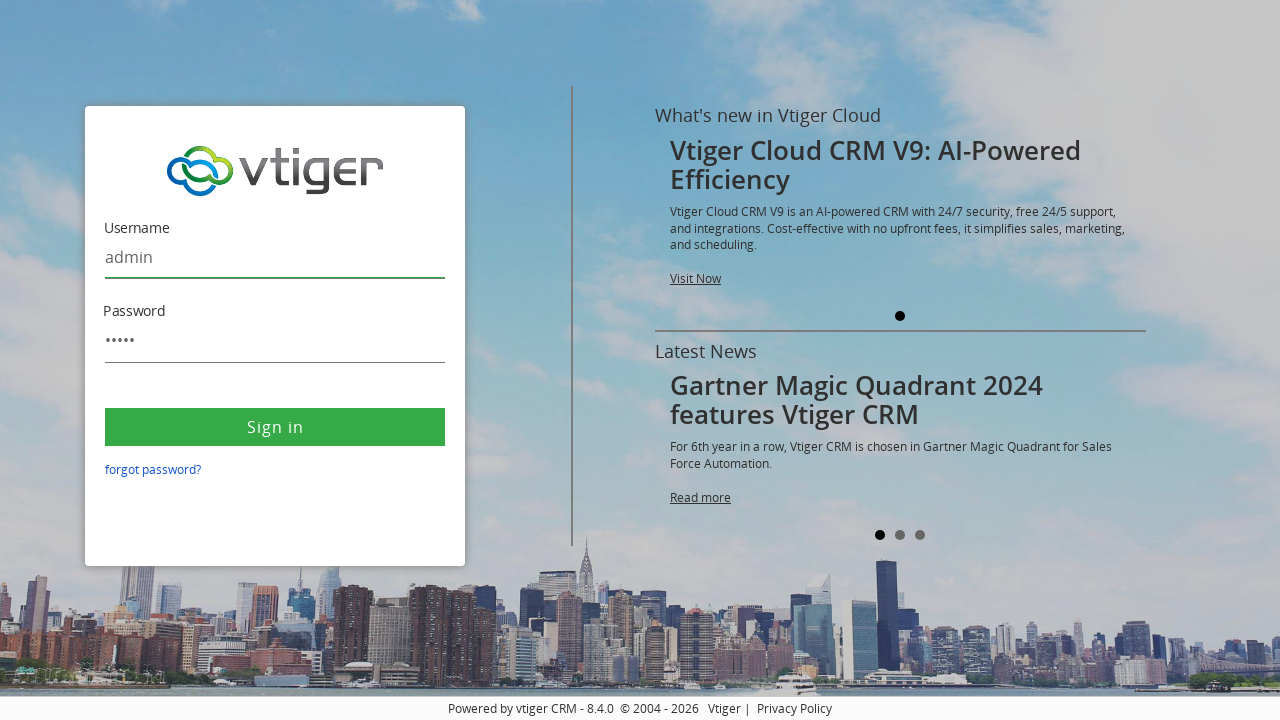

Located username field element
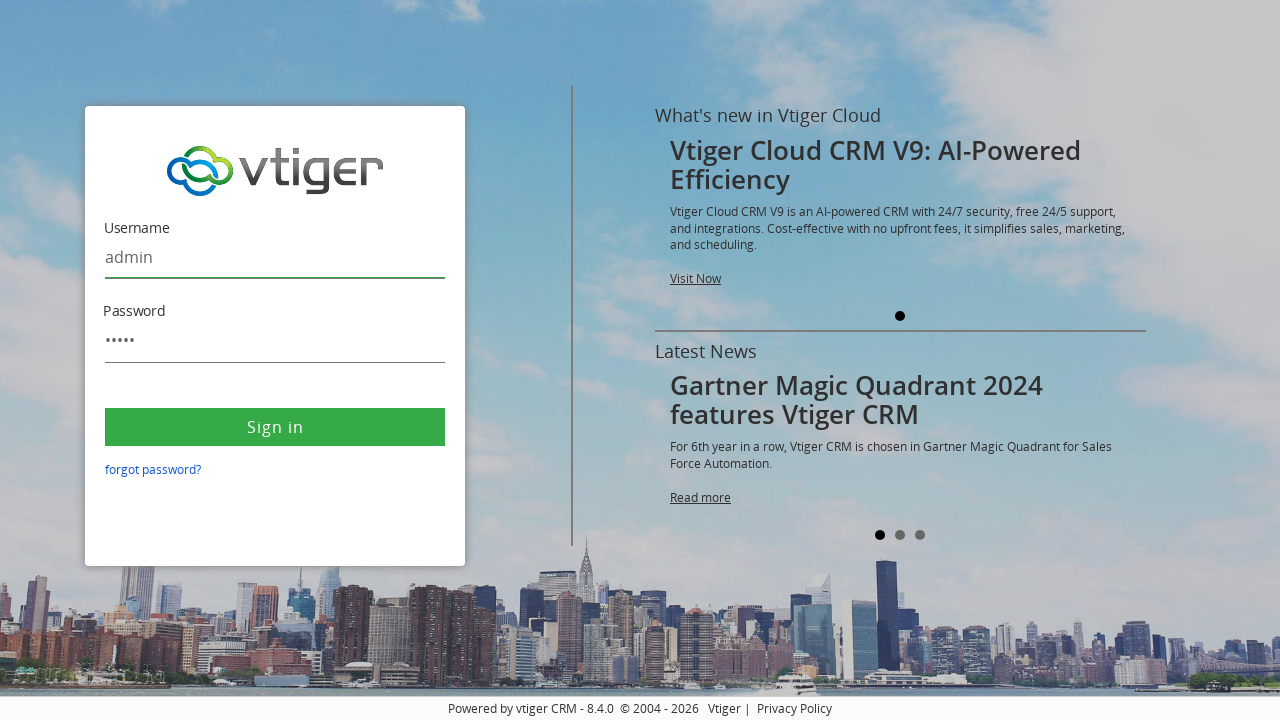

Retrieved current value attribute from username field
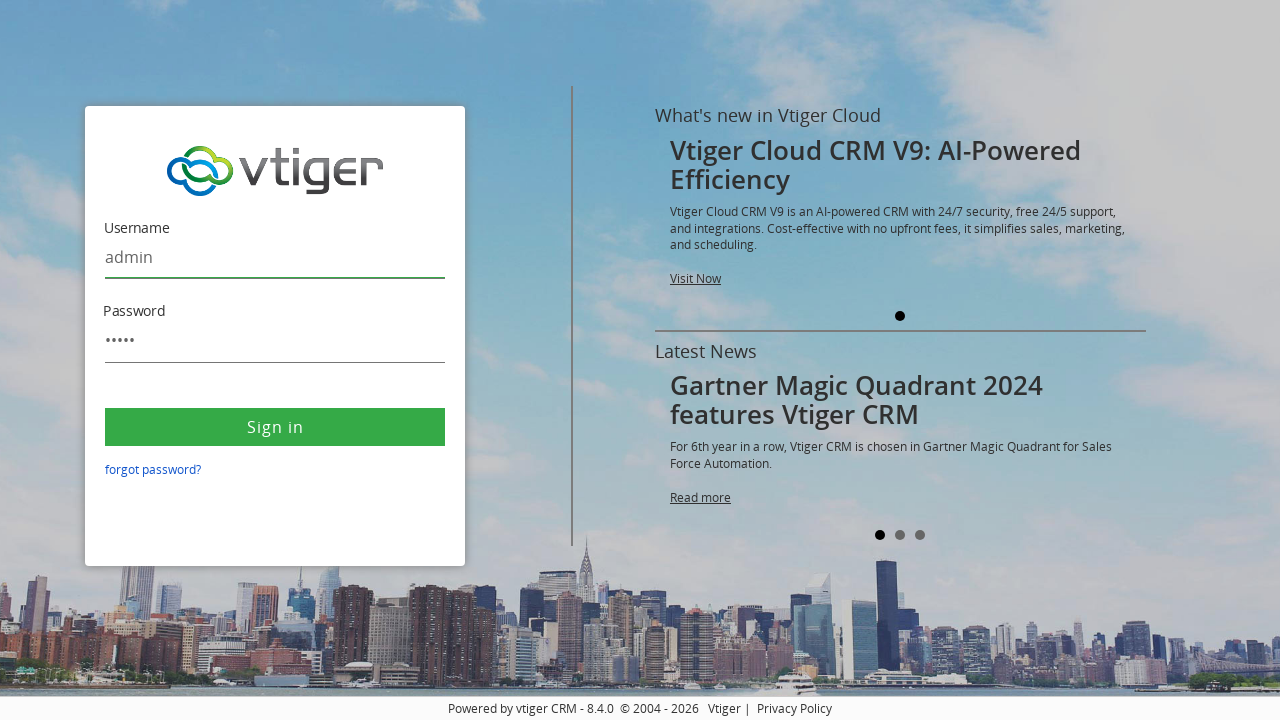

Cleared existing value from username field on #username
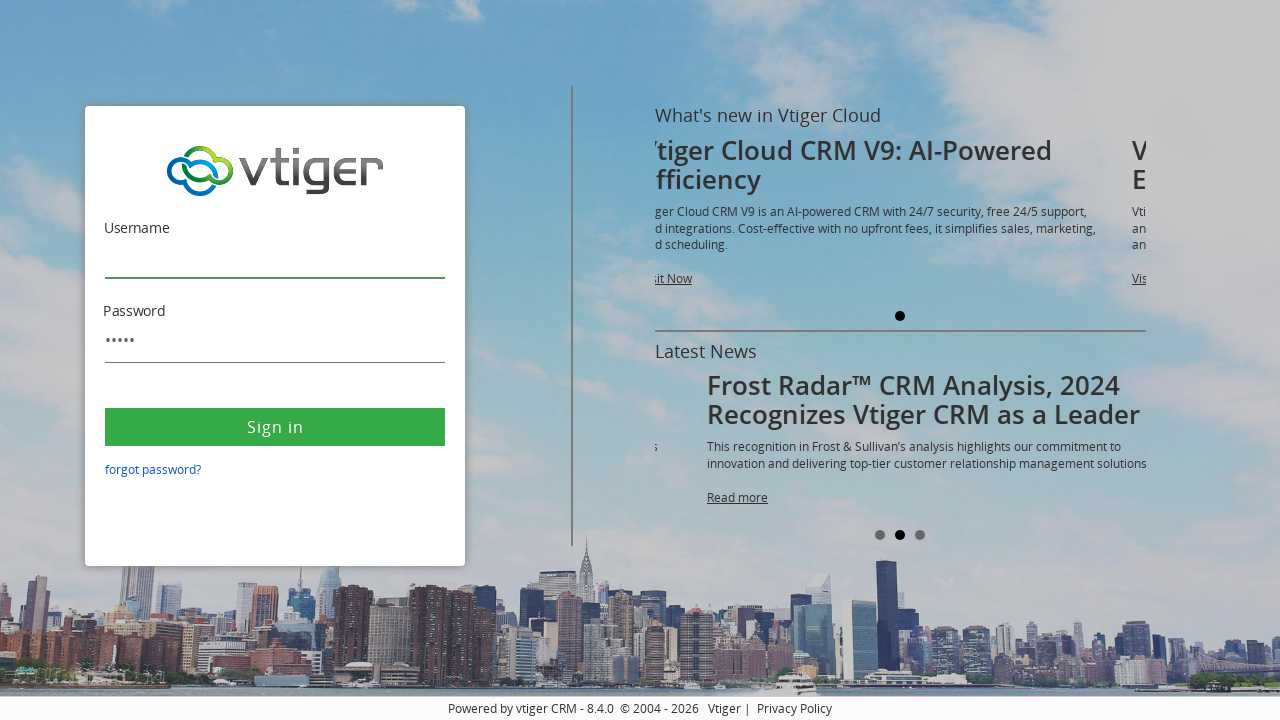

Filled username field with 'Jspider' on #username
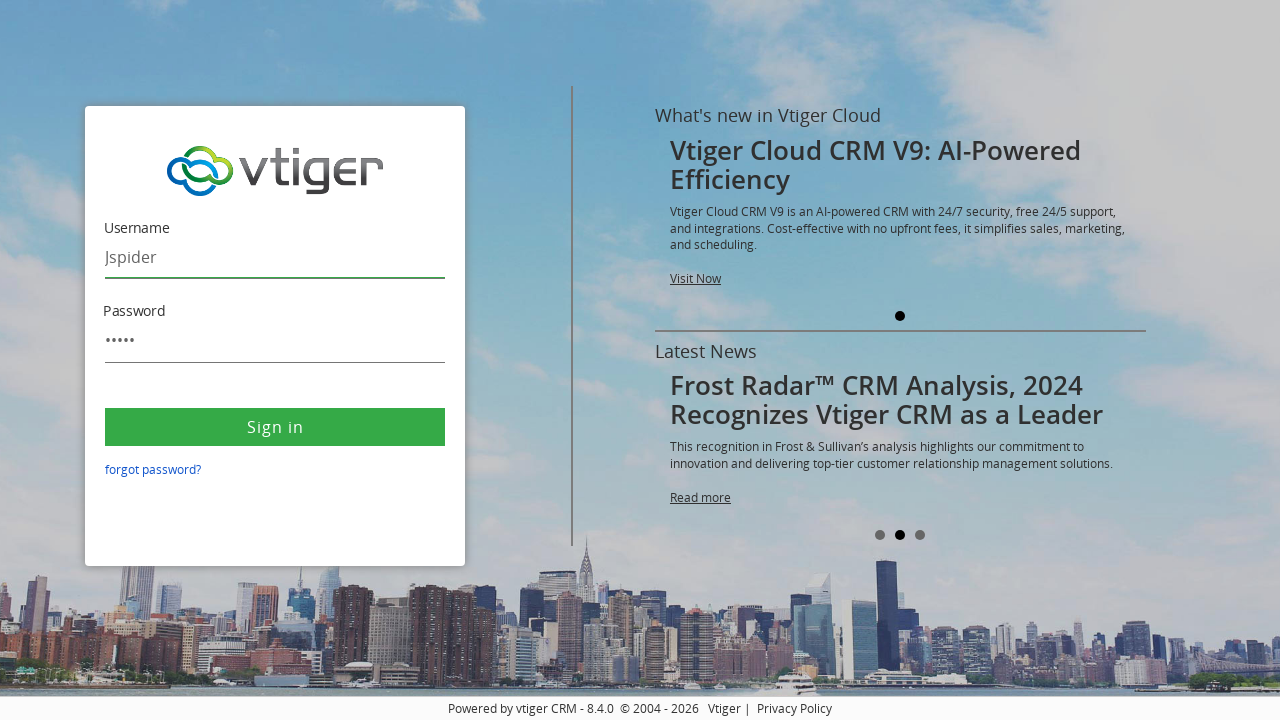

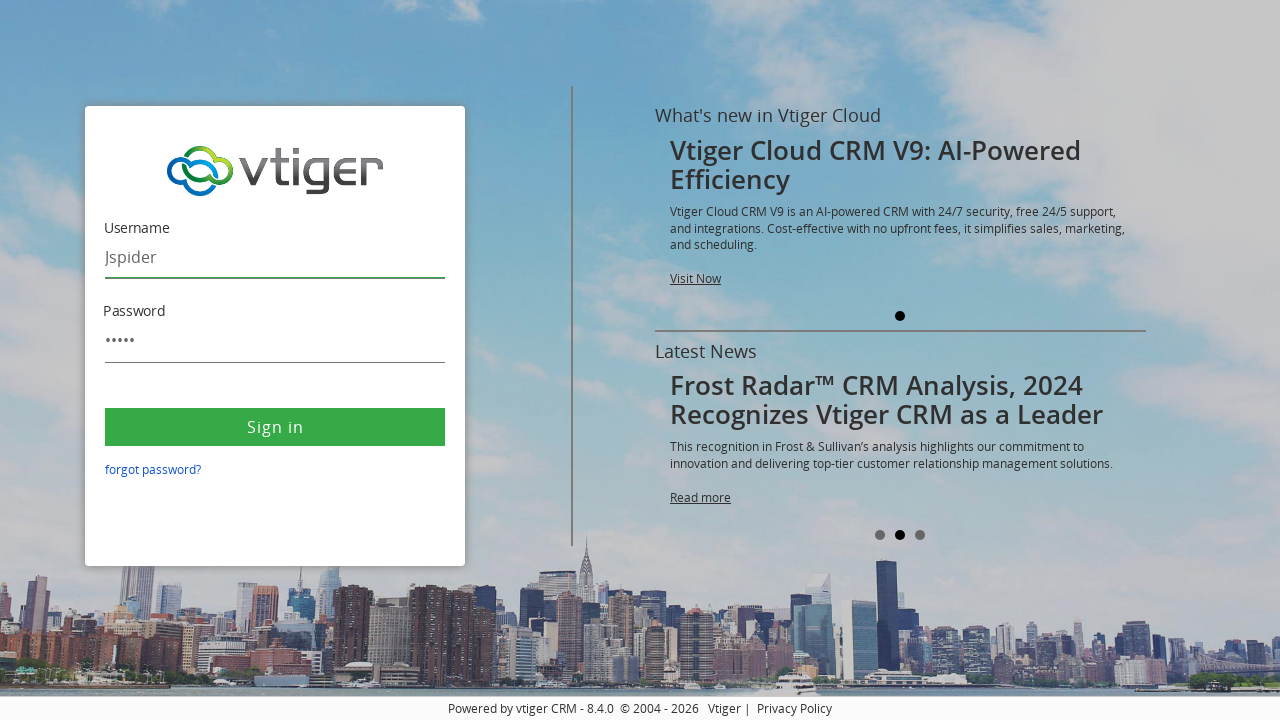